Tests radio button and checkbox interactions on W3Schools custom checkbox tutorial page by clicking various radio button and checkbox elements

Starting URL: https://www.w3schools.com/howto/howto_css_custom_checkbox.asp

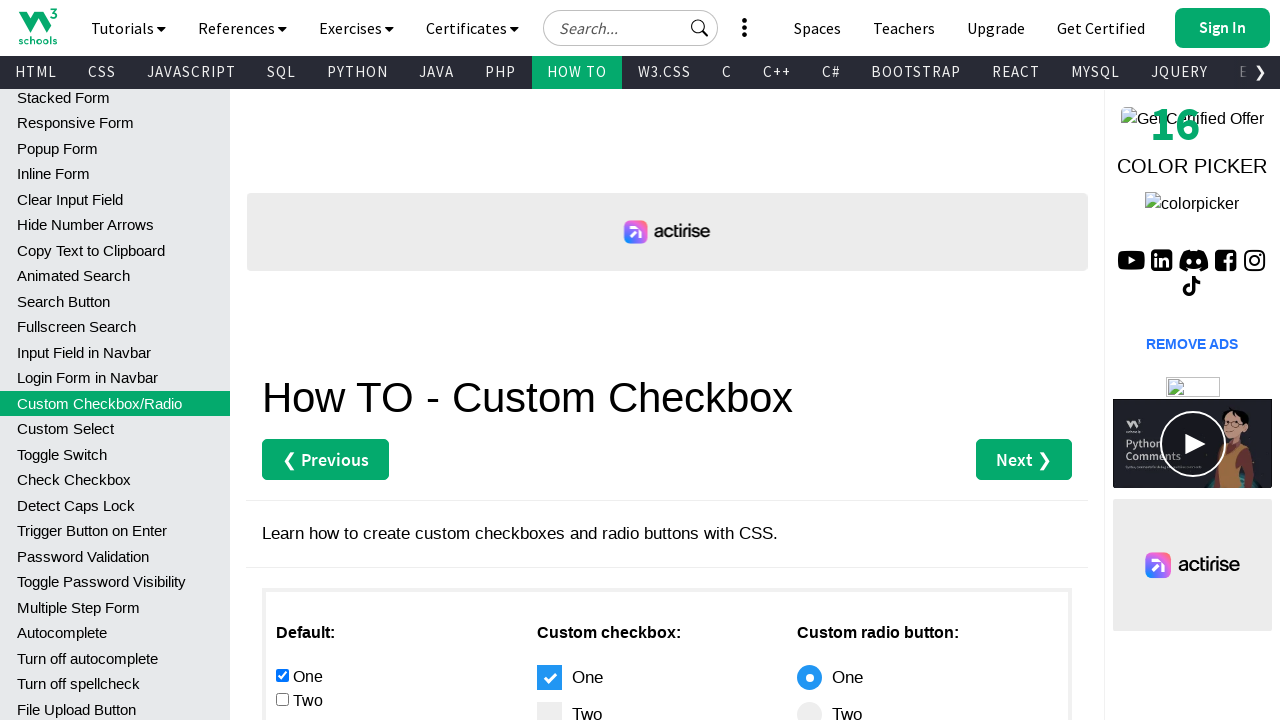

Navigated to W3Schools custom checkbox tutorial page
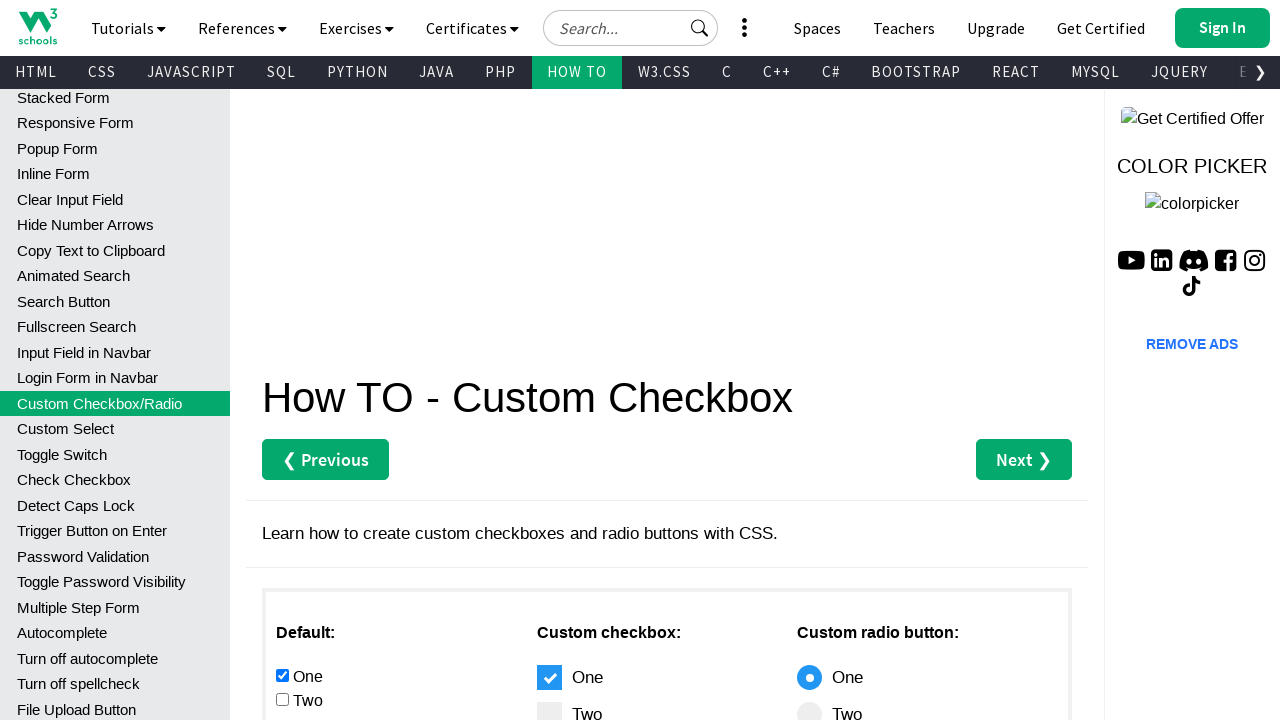

Clicked first radio button/checkbox input element at (282, 675) on xpath=//*[@id='main']/div[3]/div[1]/input[1]
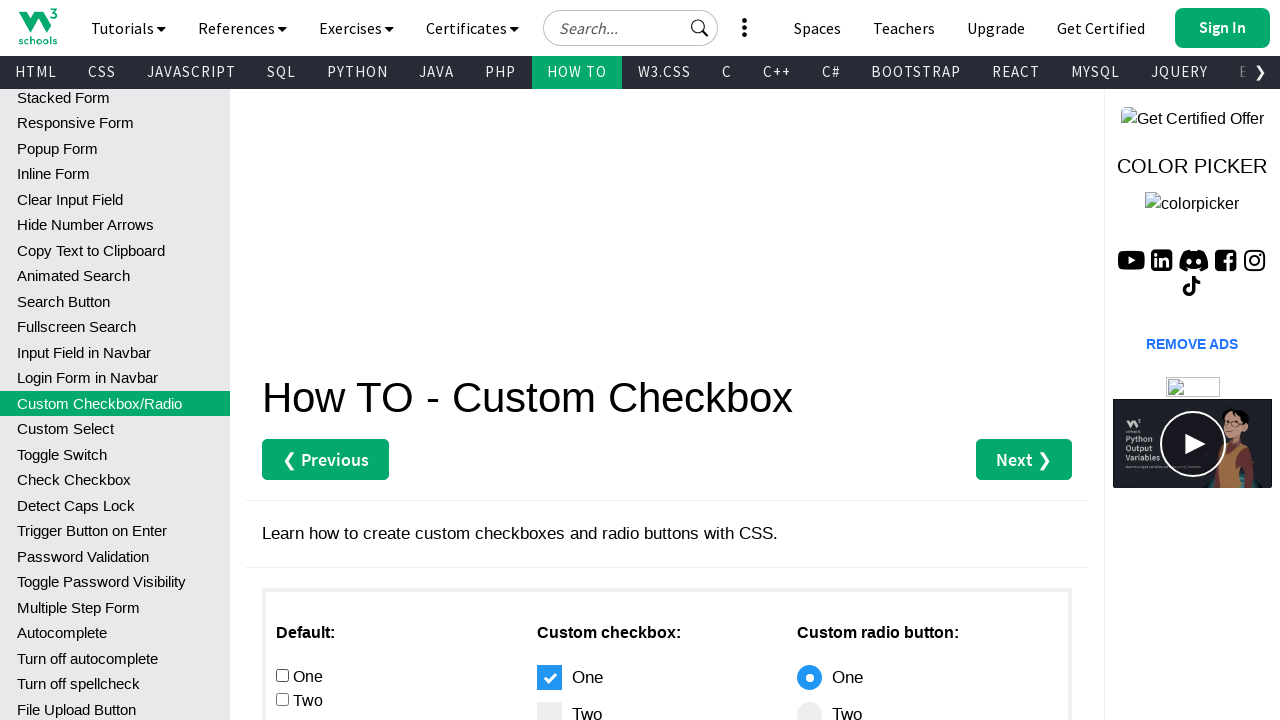

Clicked second radio button label at (667, 677) on xpath=//*[@id='main']/div[3]/div[2]/label[1]
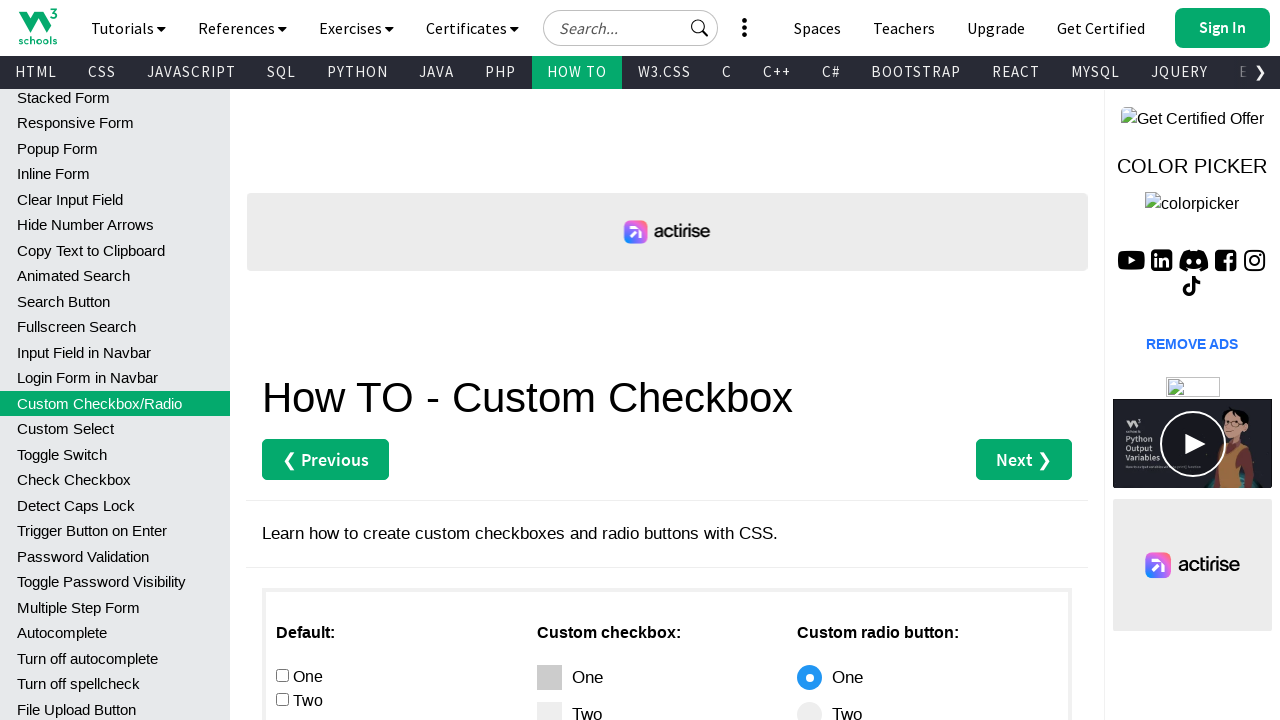

Clicked third radio button label at (928, 677) on xpath=//*[@id='main']/div[3]/div[3]/label[1]
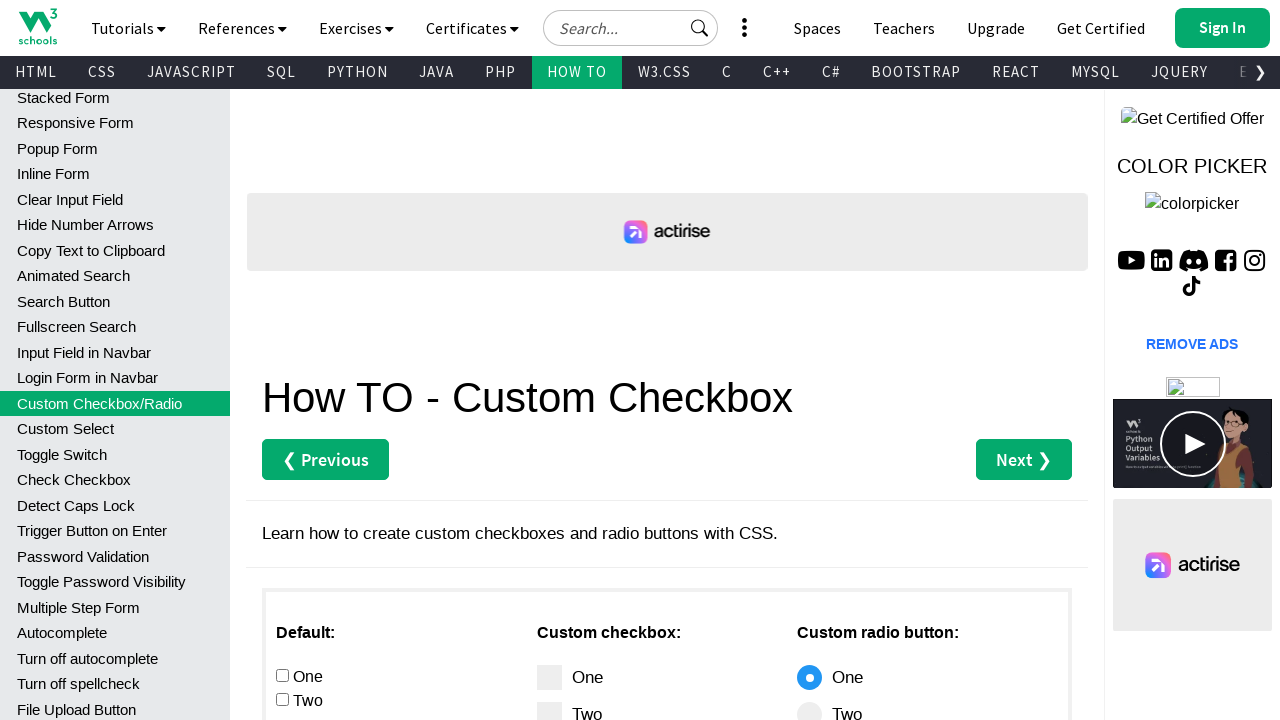

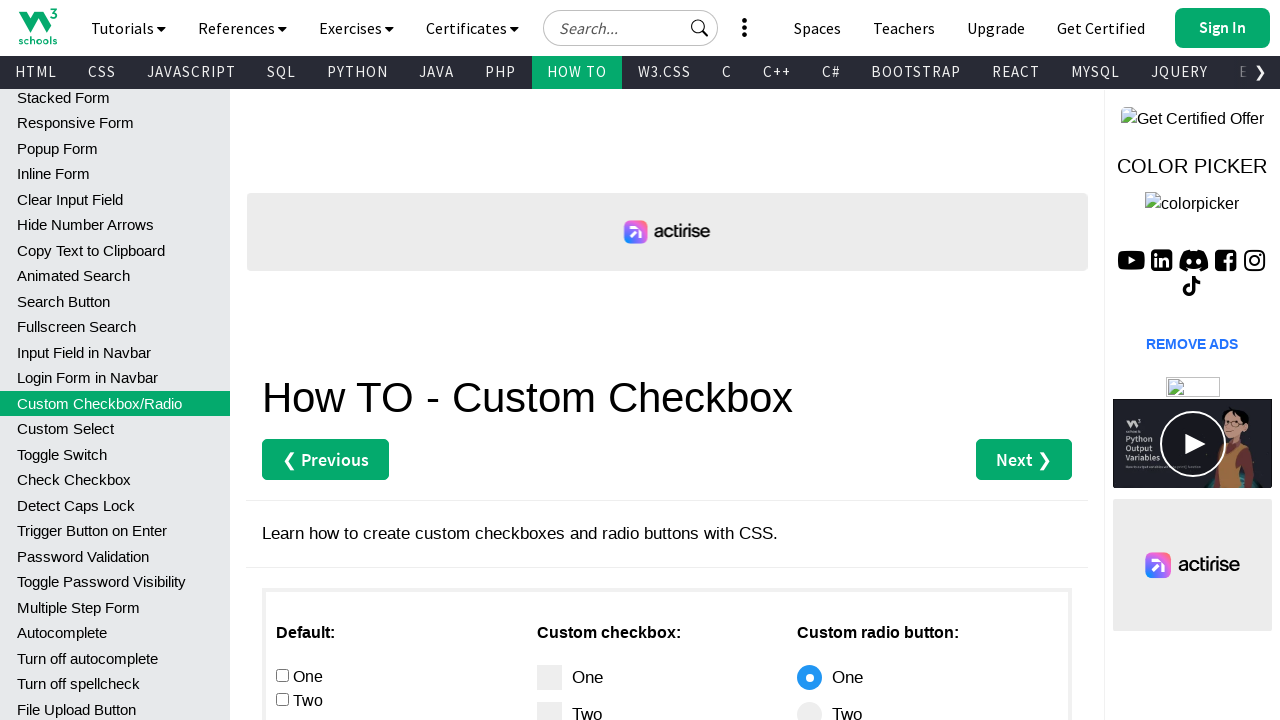